Tests form interaction by typing text into an input field, selecting it via double-click, copying the text, then pasting it into a JavaScript prompt dialog that appears when clicking a button.

Starting URL: https://omayo.blogspot.com

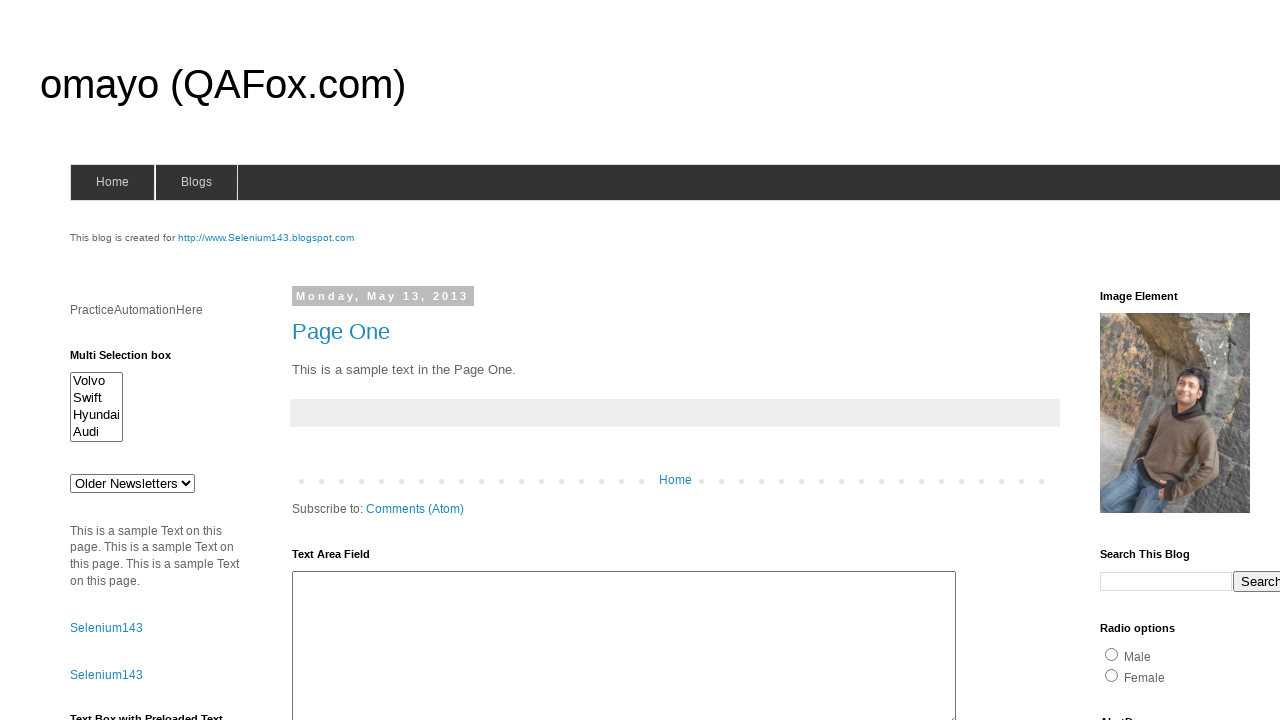

Typed 'automation' into the first input field of form1 on form[name='form1'] input:first-of-type
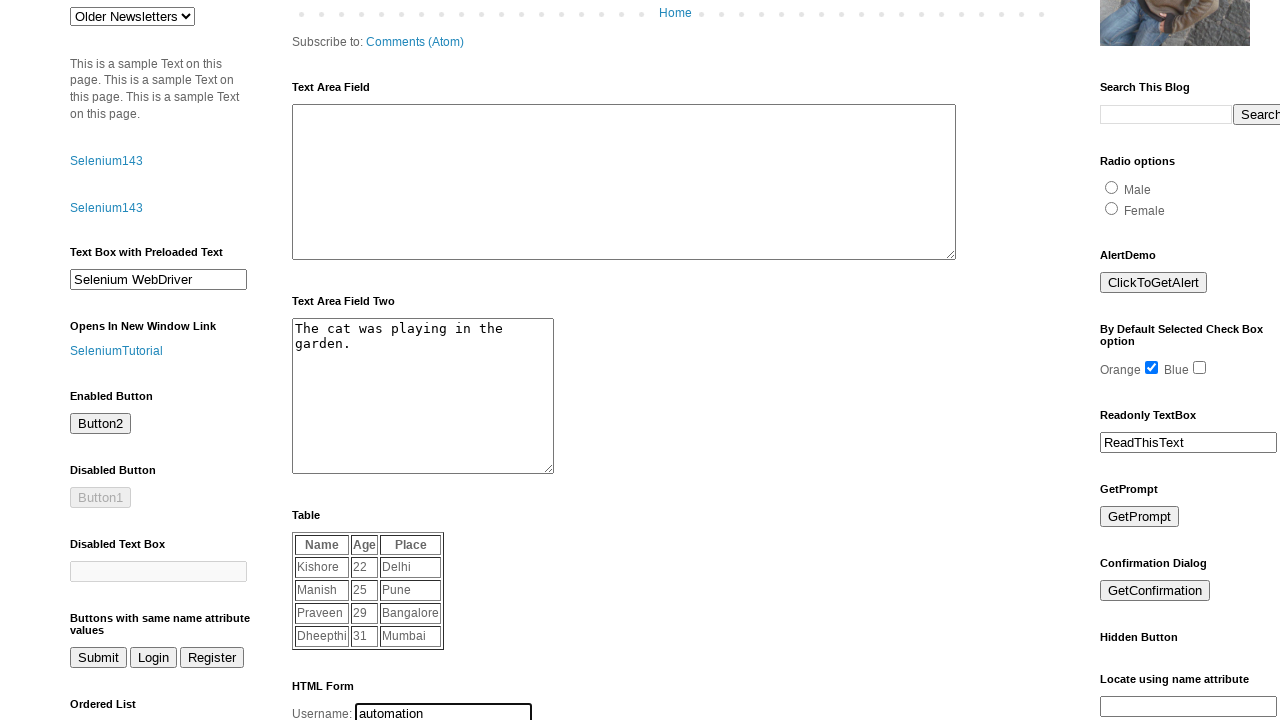

Double-clicked the input field to select the text at (444, 710) on form[name='form1'] input:first-of-type
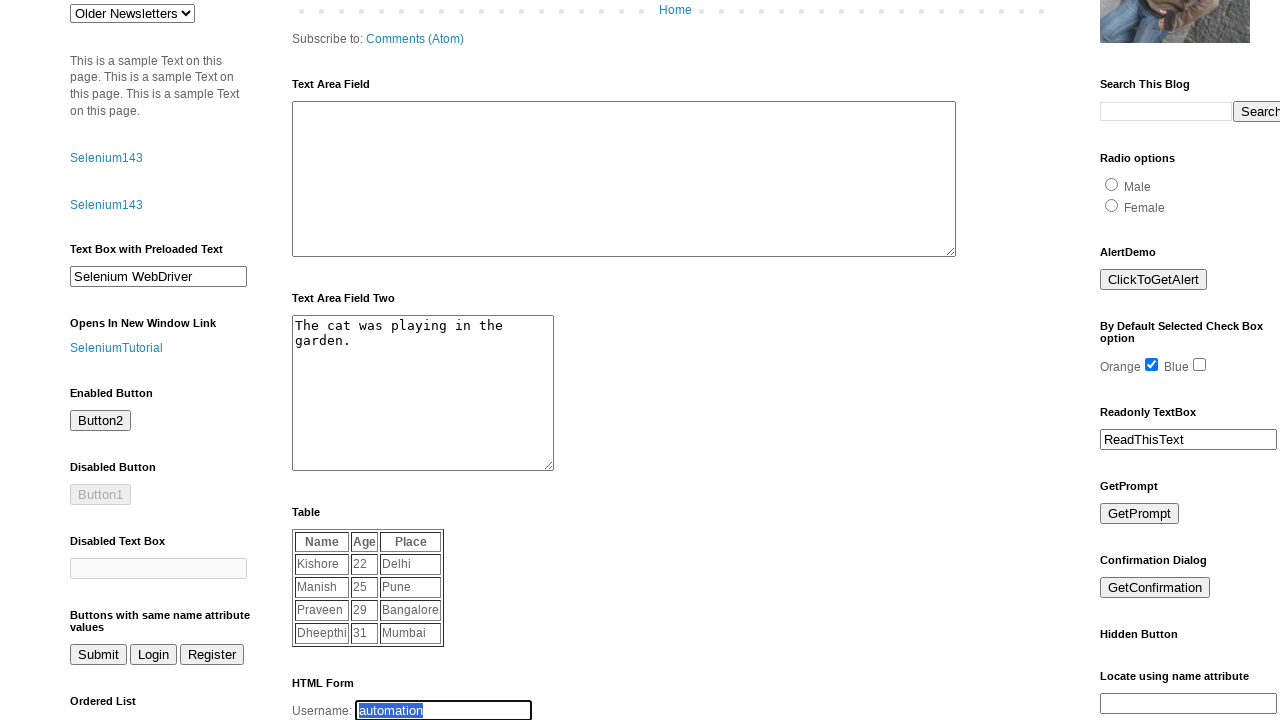

Copied the selected text using Ctrl+C
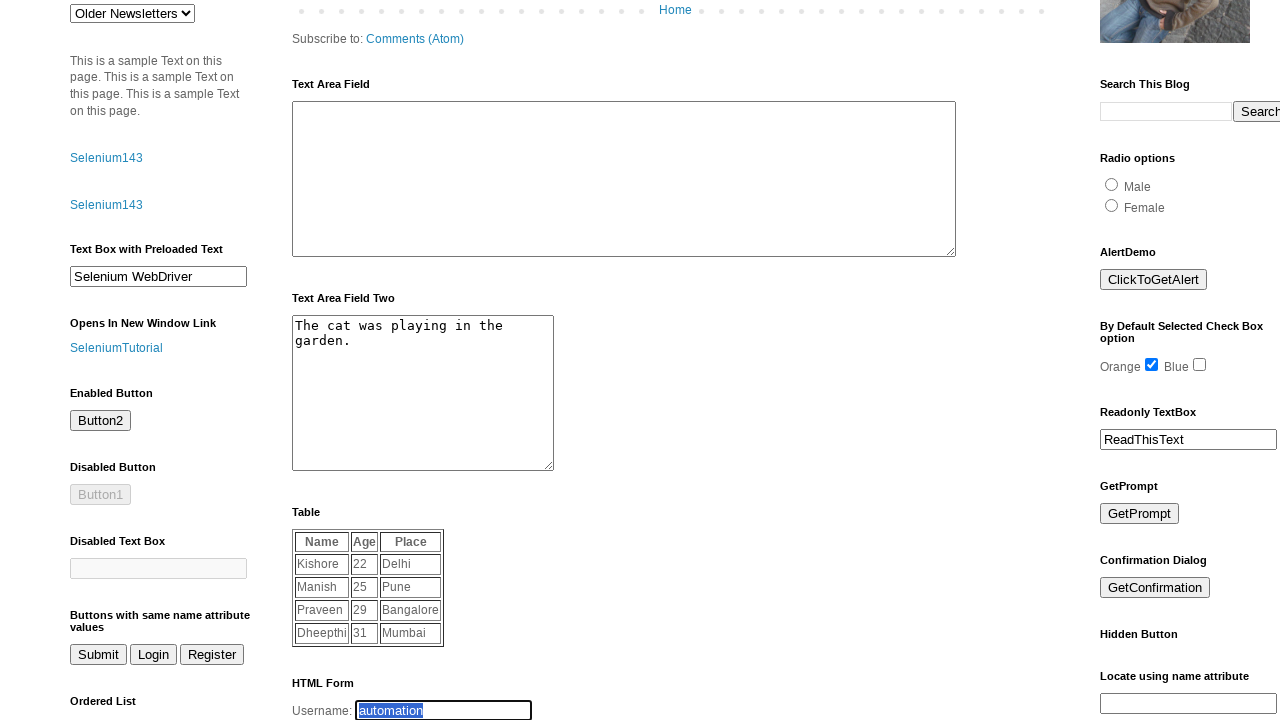

Set up dialog handler to accept JavaScript prompt with 'automation'
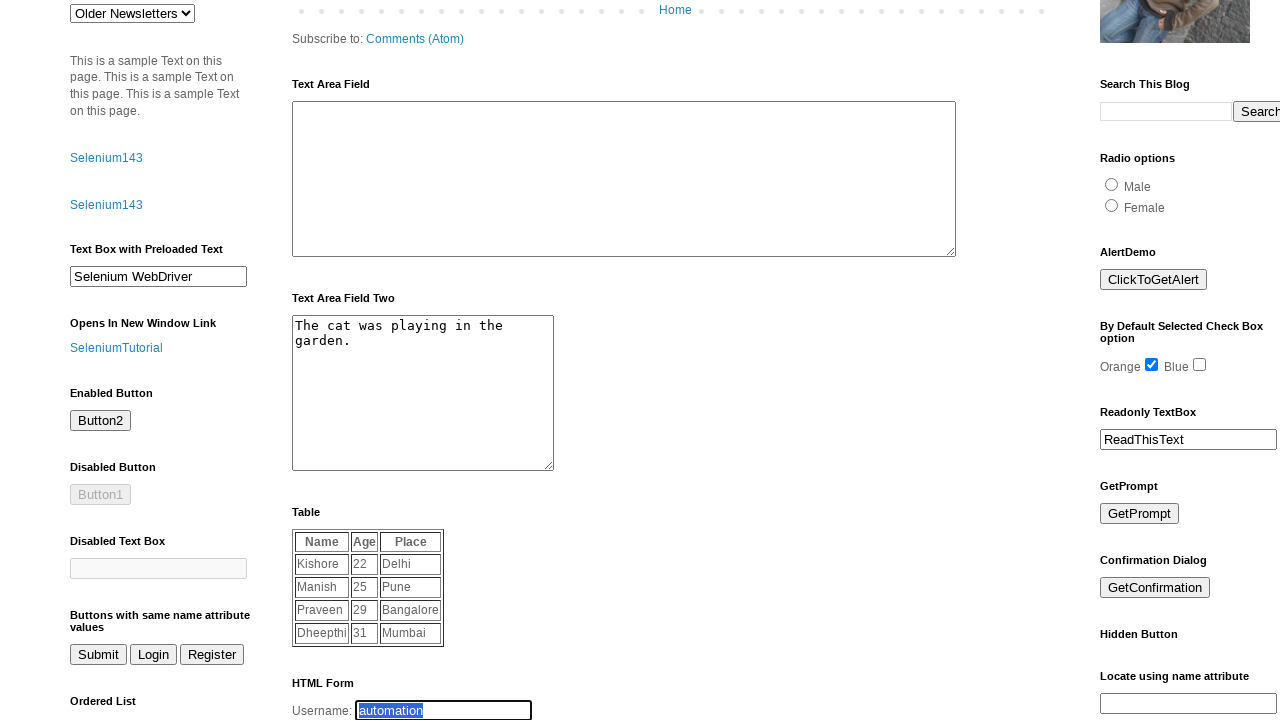

Clicked the prompt button to trigger JavaScript prompt dialog at (1140, 514) on #prompt
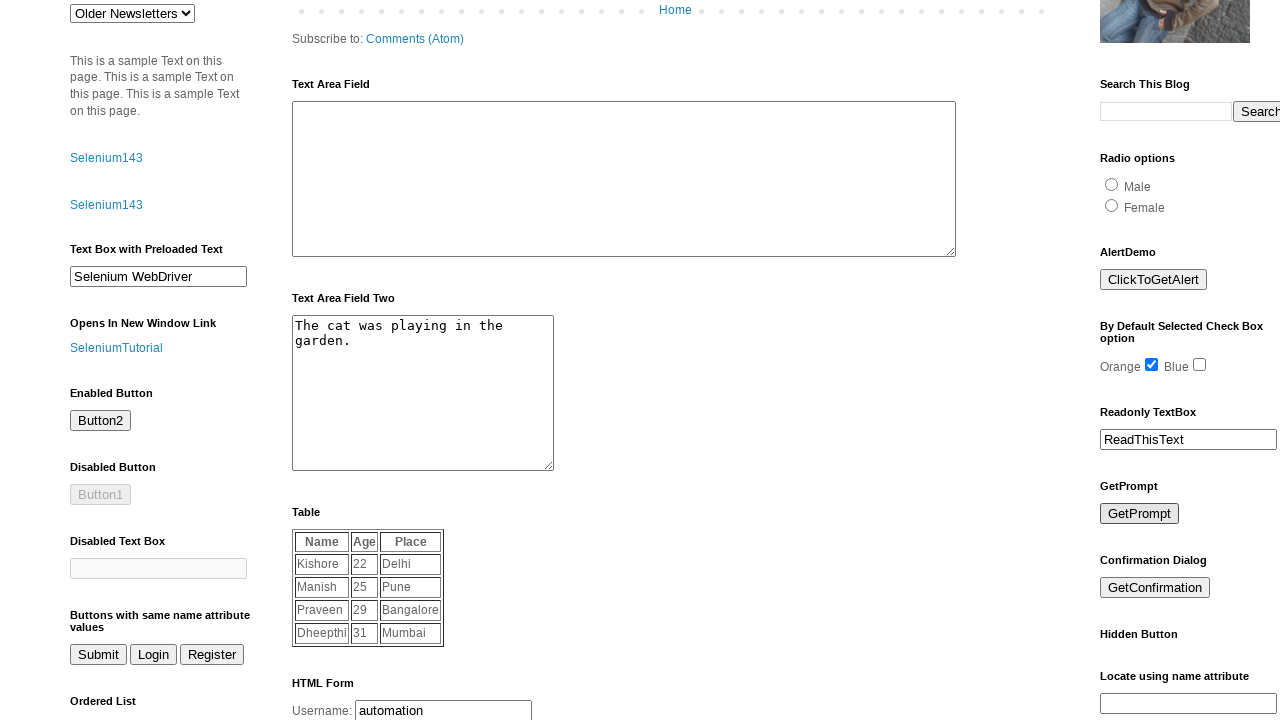

Waited 1 second for dialog interaction to complete
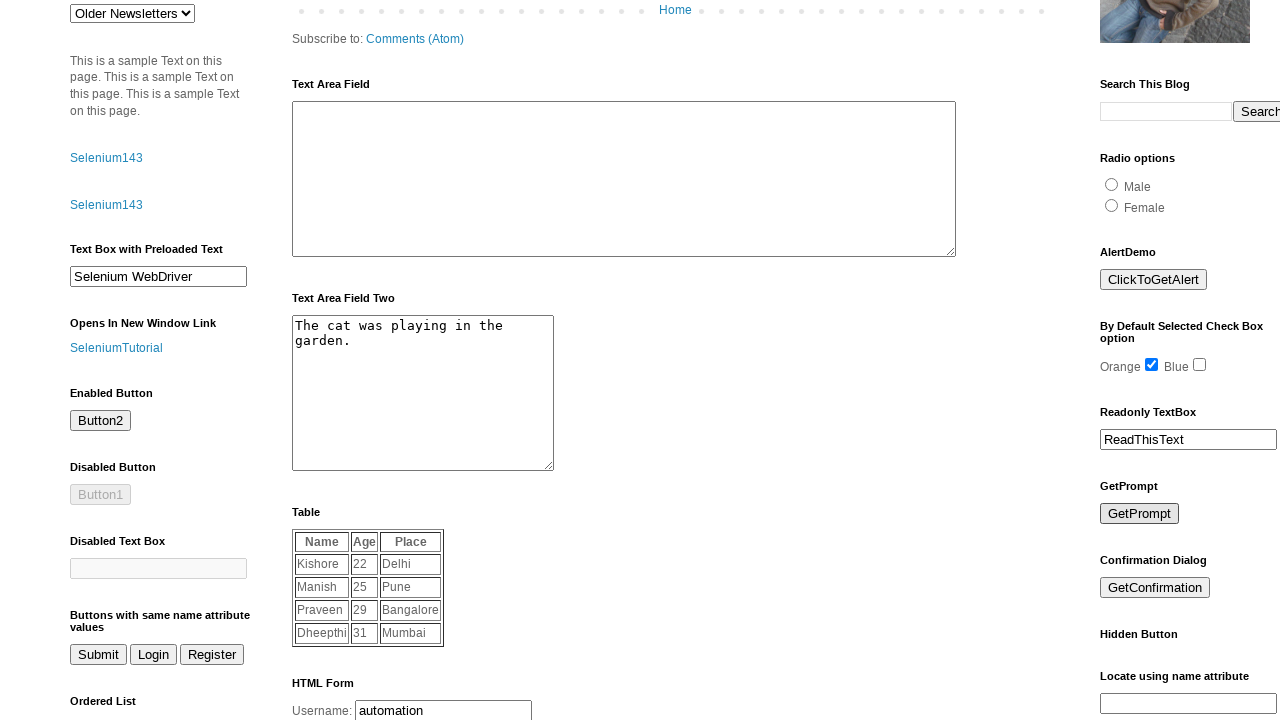

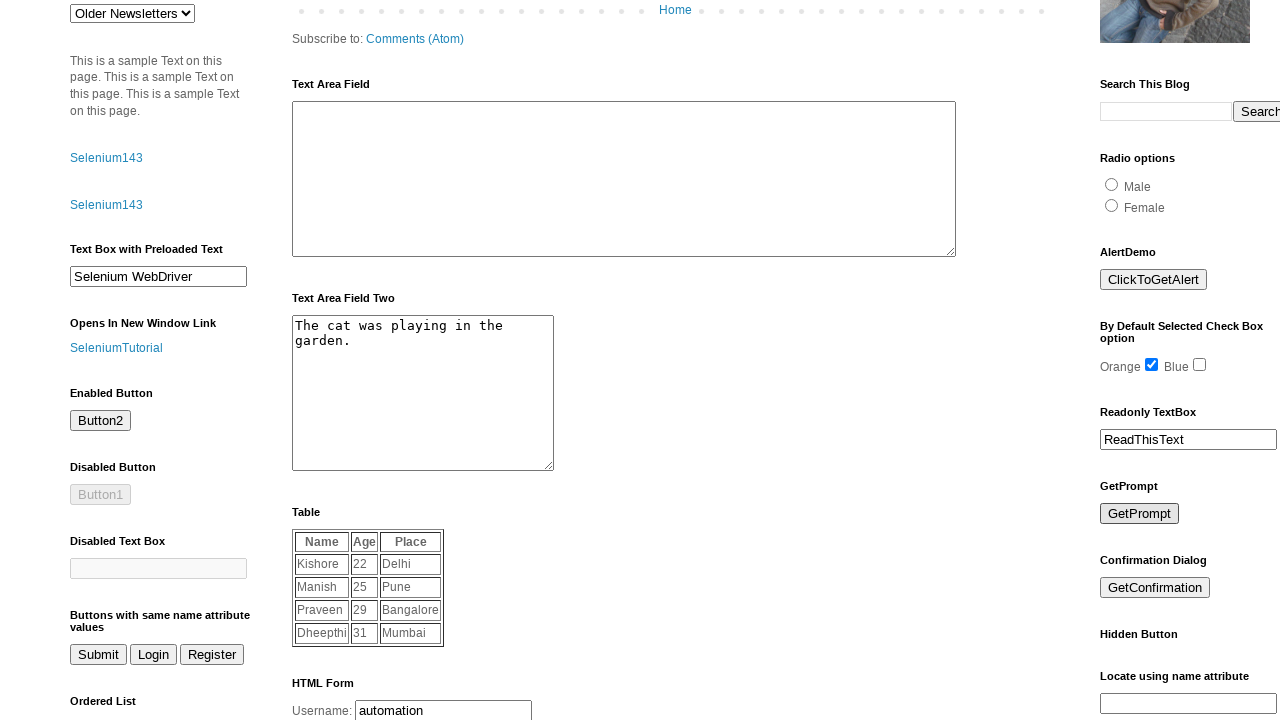